Tests autocomplete functionality by typing a country name and selecting from suggestions

Starting URL: https://rahulshettyacademy.com/AutomationPractice/

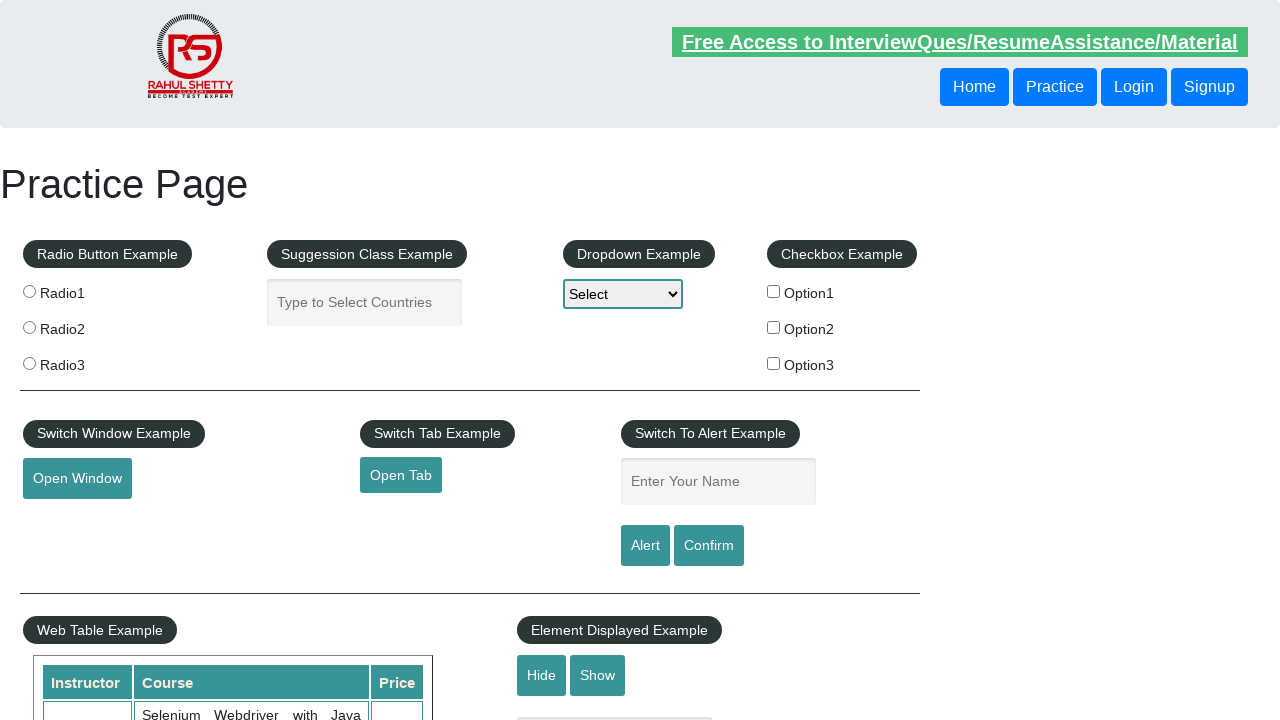

Filled autocomplete field with 'United States' on input#autocomplete
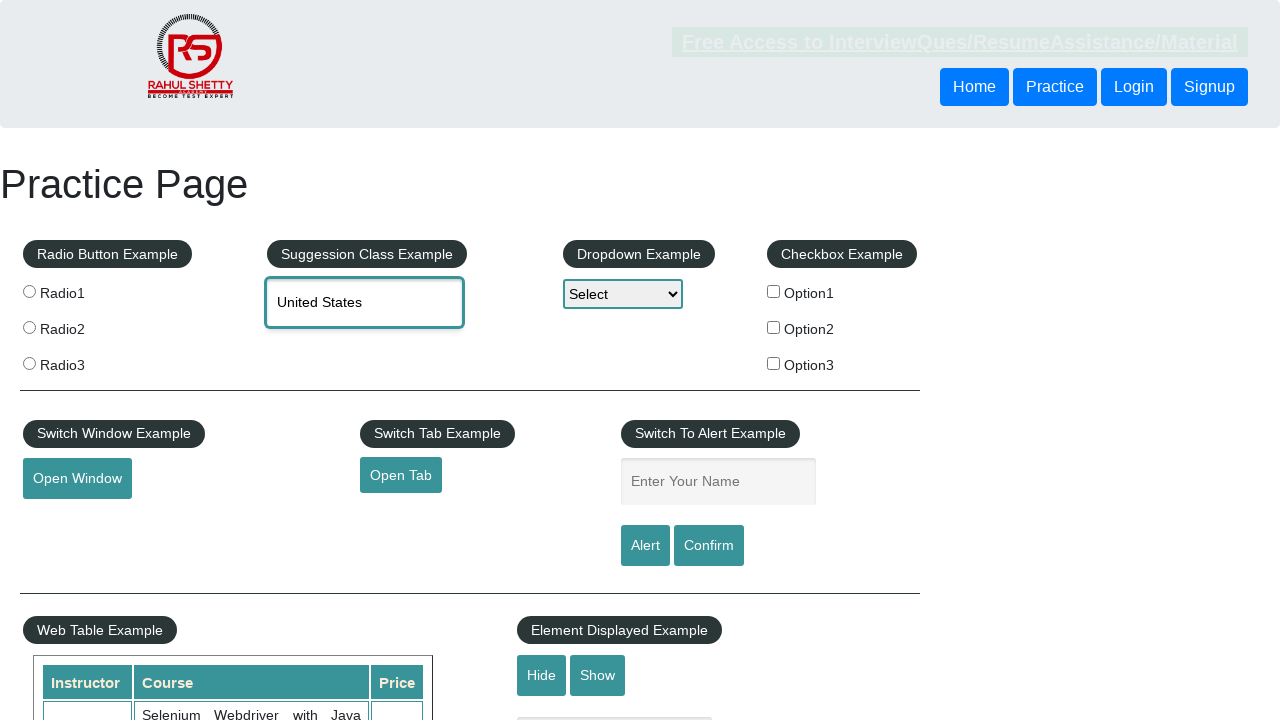

Autocomplete suggestions loaded
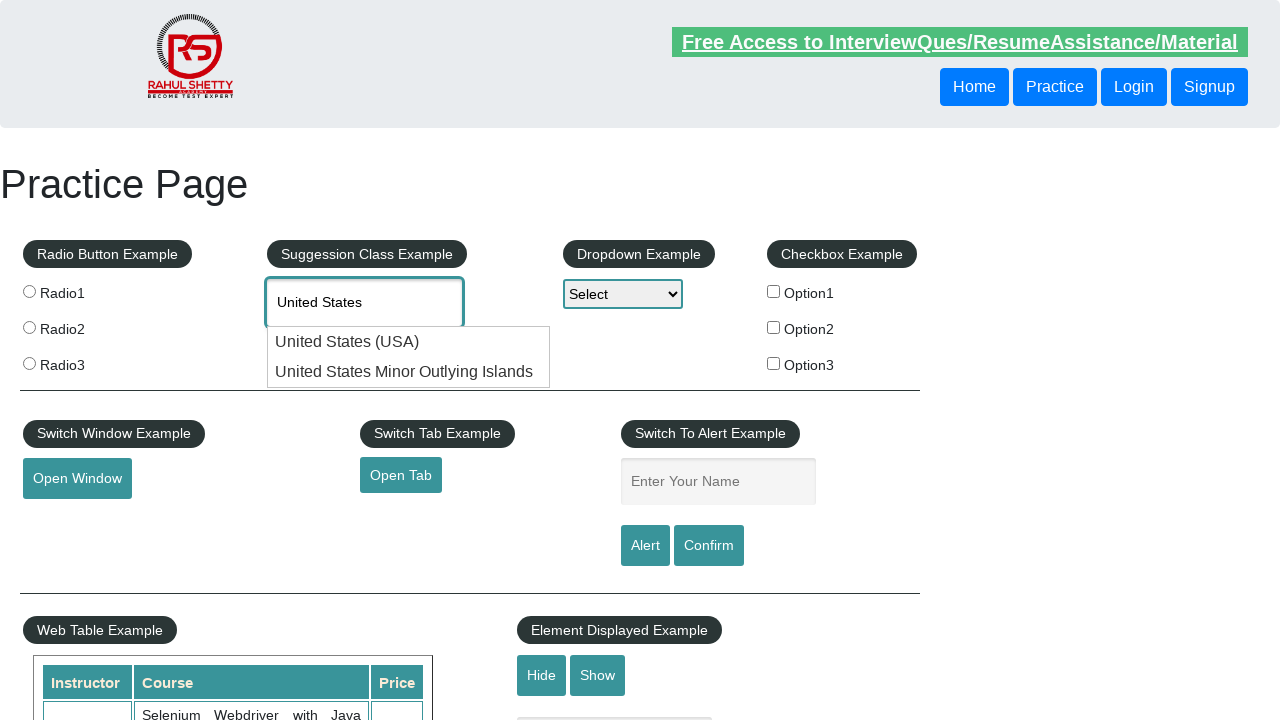

Selected 'United States Minor Outlying Islands' from autocomplete suggestions at (409, 372) on li.ui-menu-item div:text('United States Minor Outlying Islands')
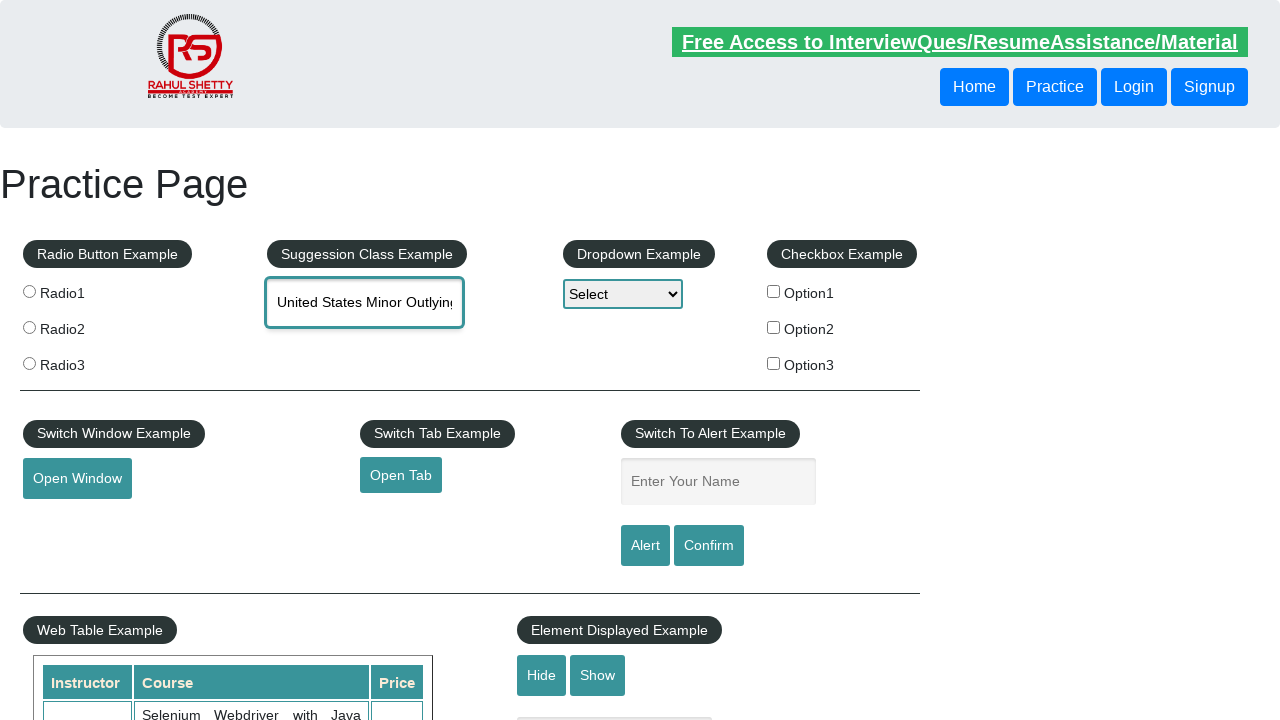

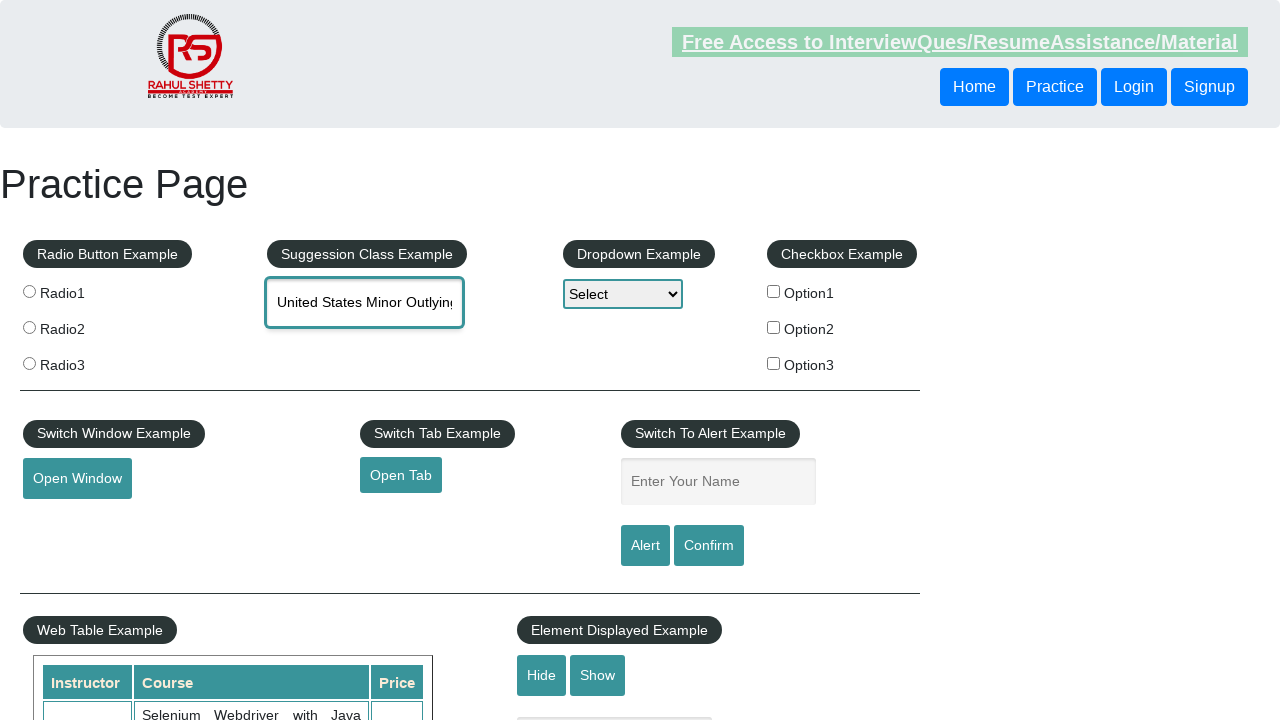